Tests multi-select functionality in a pick list by selecting multiple items using keyboard modifiers

Starting URL: https://www.leafground.com/list.xhtml

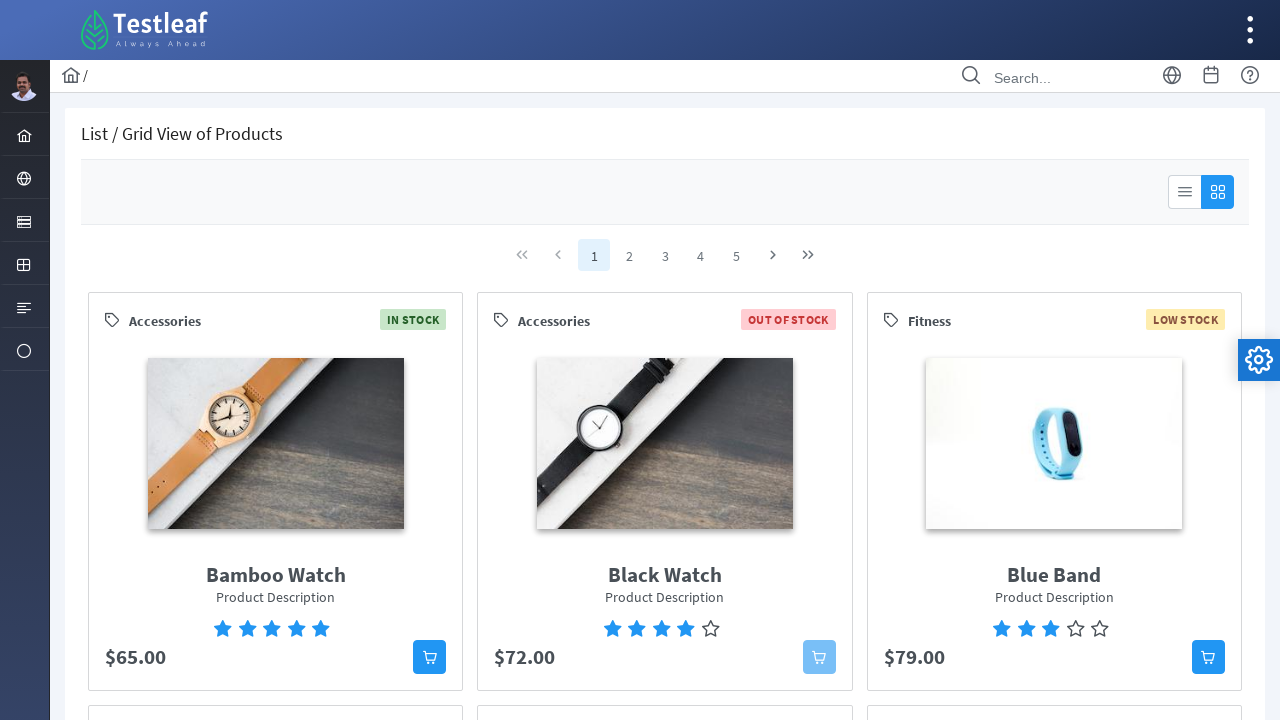

Located all list items in the pick list
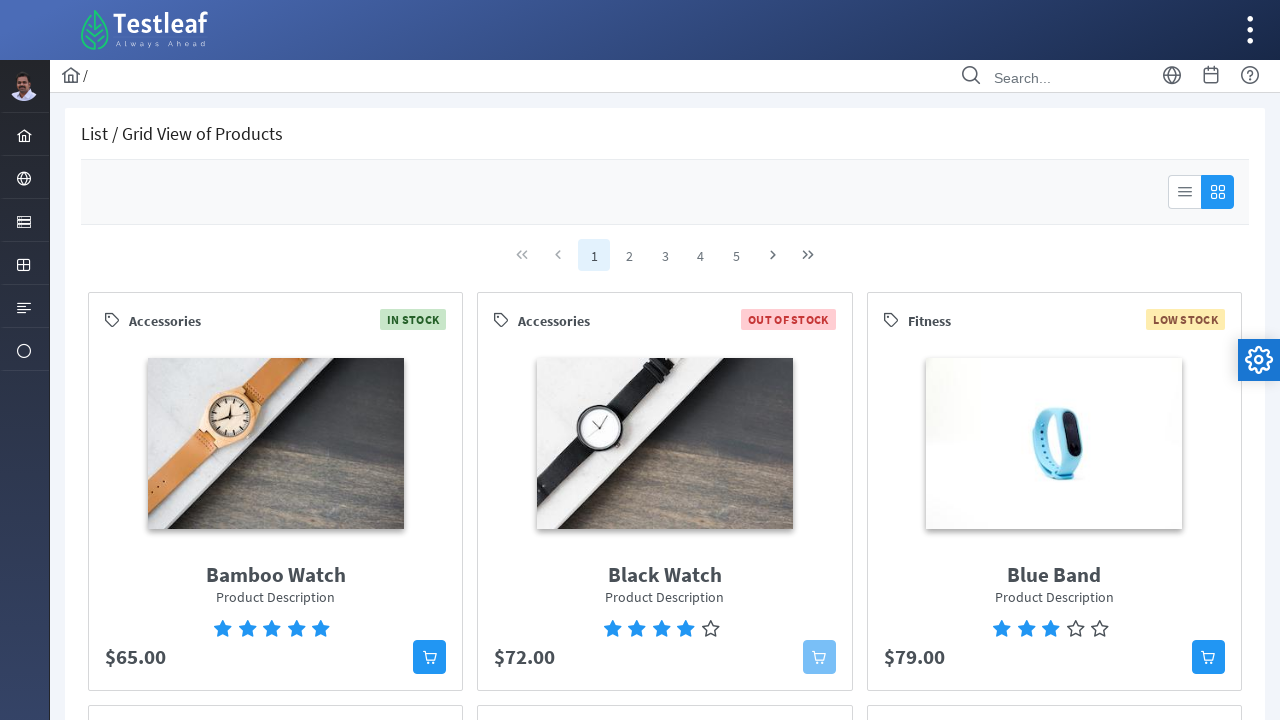

Retrieved list size: 7 items
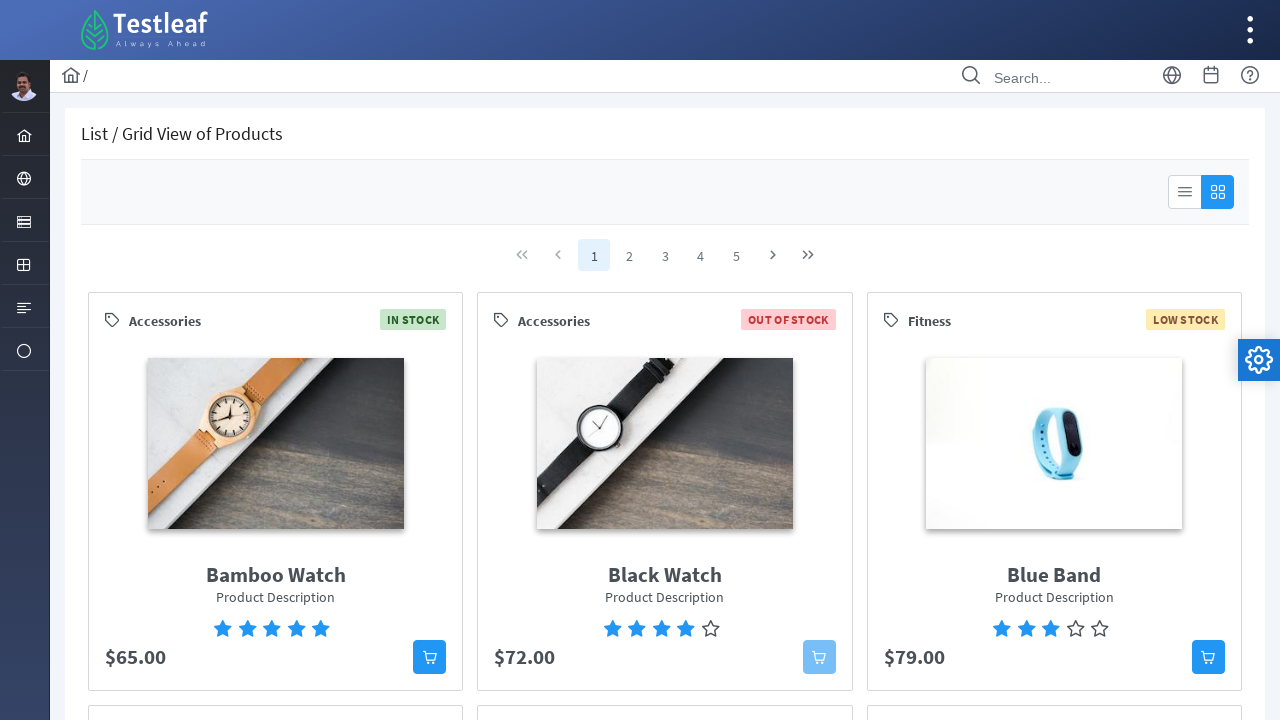

Selected first list item using Ctrl+Click at (291, 472) on xpath=//*[@id="pickList"]/div[2]/ul/li >> nth=0
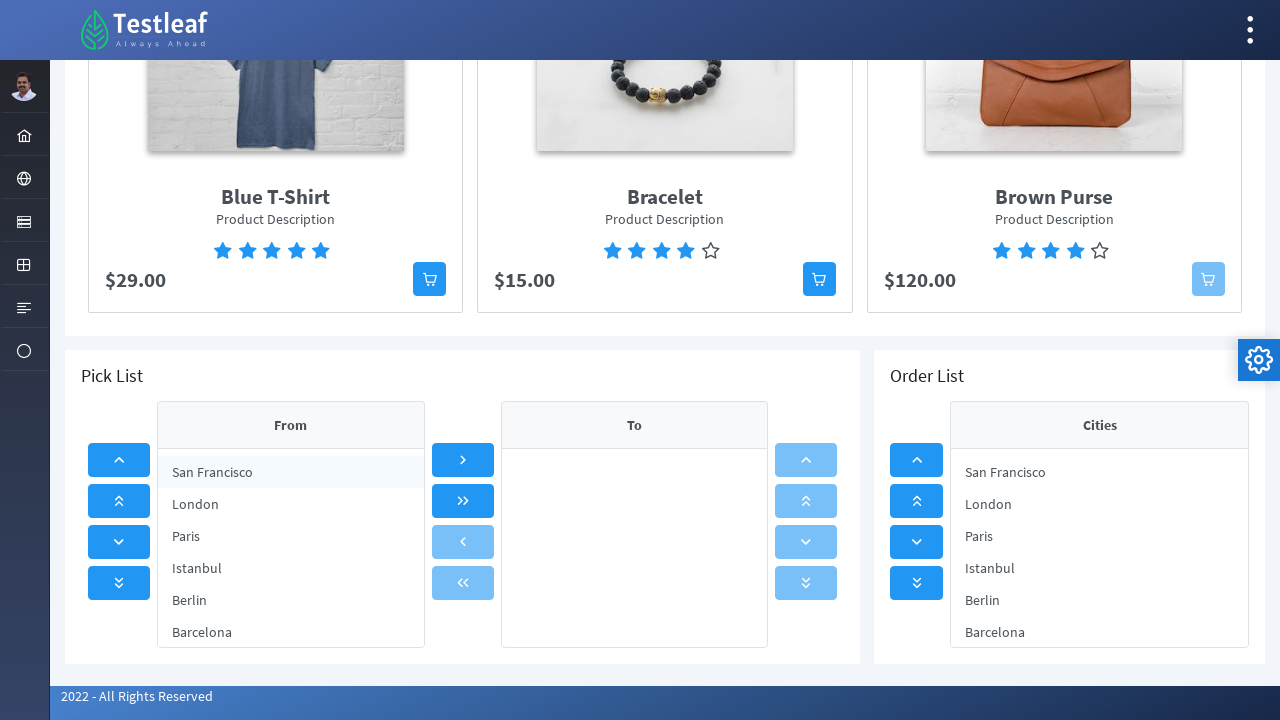

Selected second list item using Ctrl+Click at (291, 504) on xpath=//*[@id="pickList"]/div[2]/ul/li >> nth=1
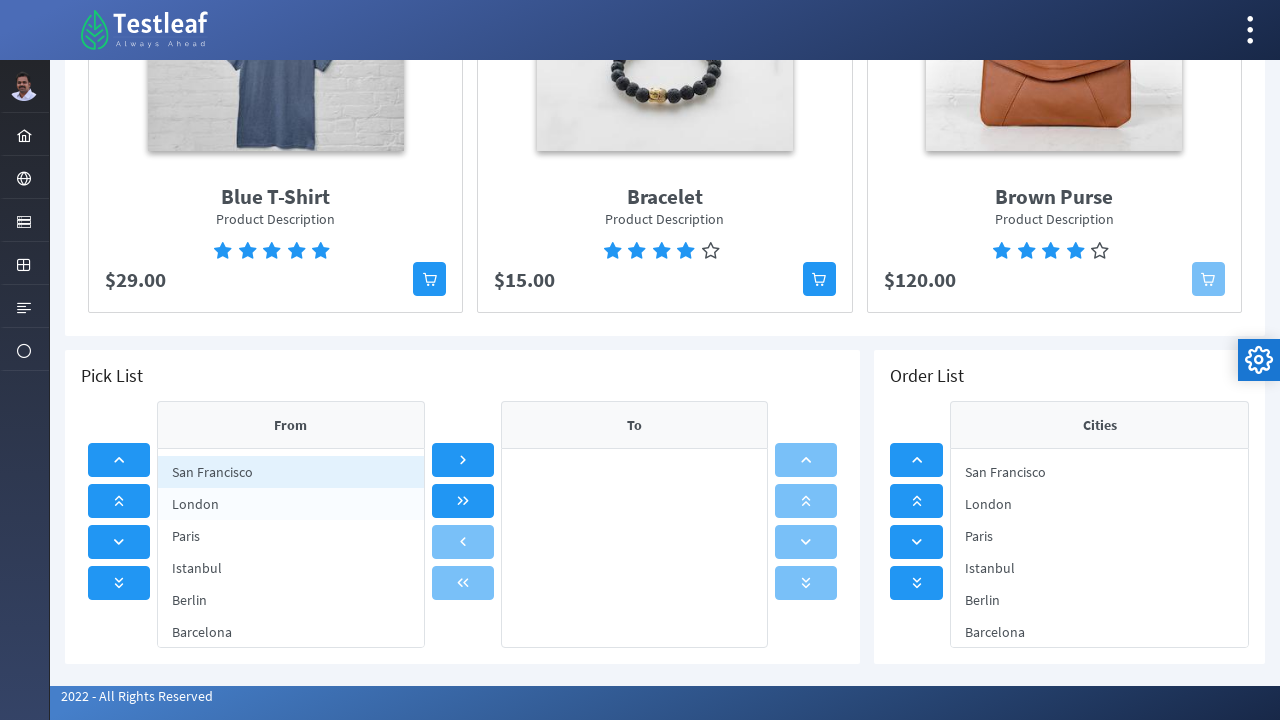

Selected third list item using Ctrl+Click at (291, 536) on xpath=//*[@id="pickList"]/div[2]/ul/li >> nth=2
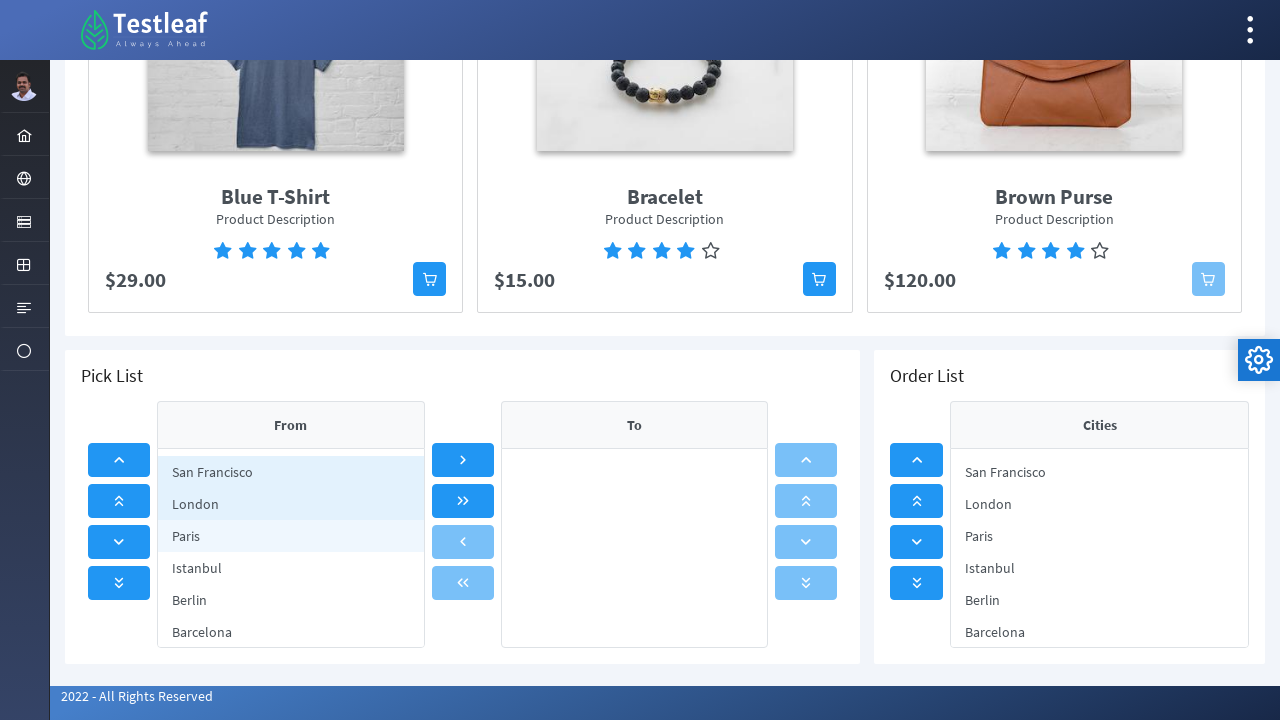

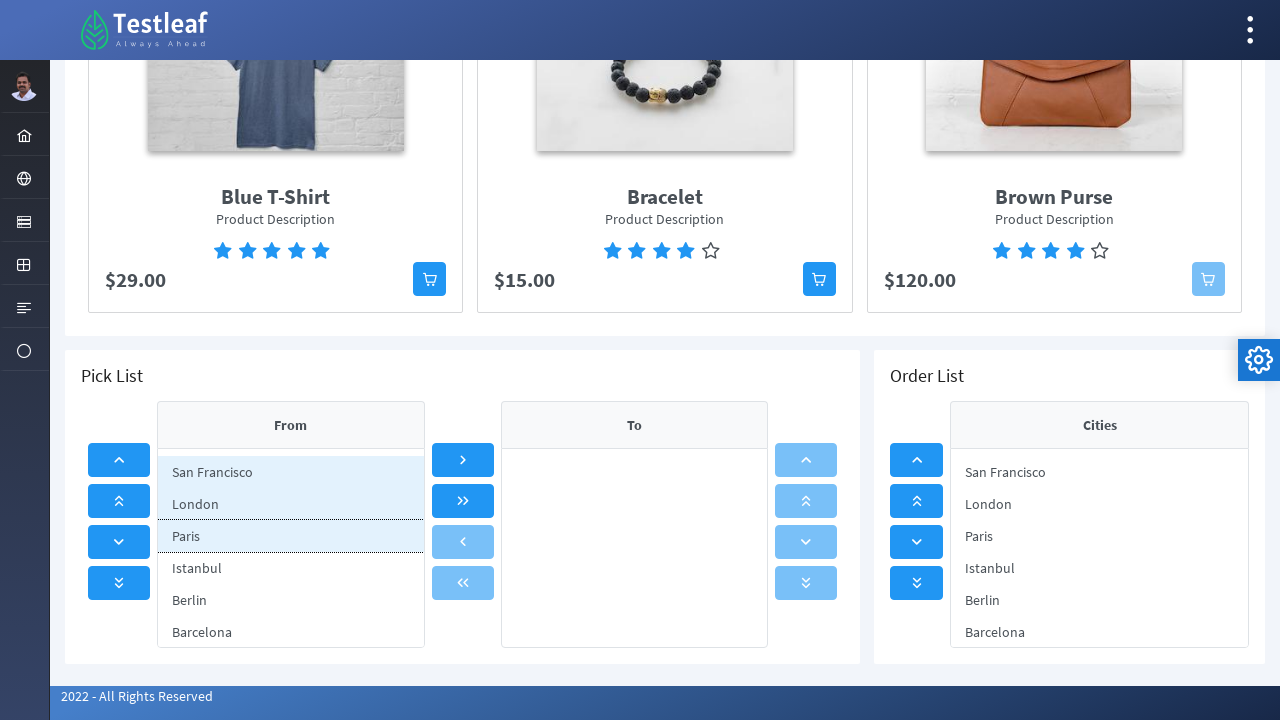